Tests JavaScript alert handling by clicking a button that triggers an alert and then accepting/dismissing the alert dialog

Starting URL: https://testautomationpractice.blogspot.com/

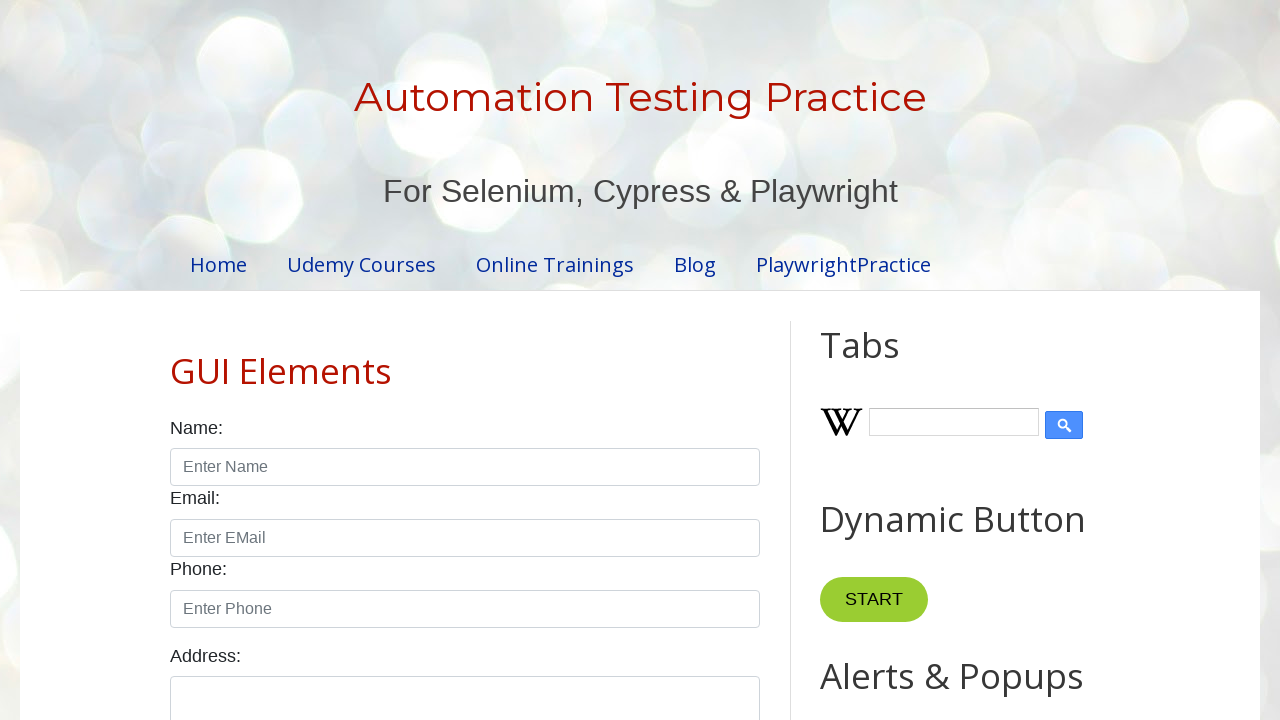

Clicked the Alert button to trigger JavaScript alert at (888, 361) on button:has-text('Alert')
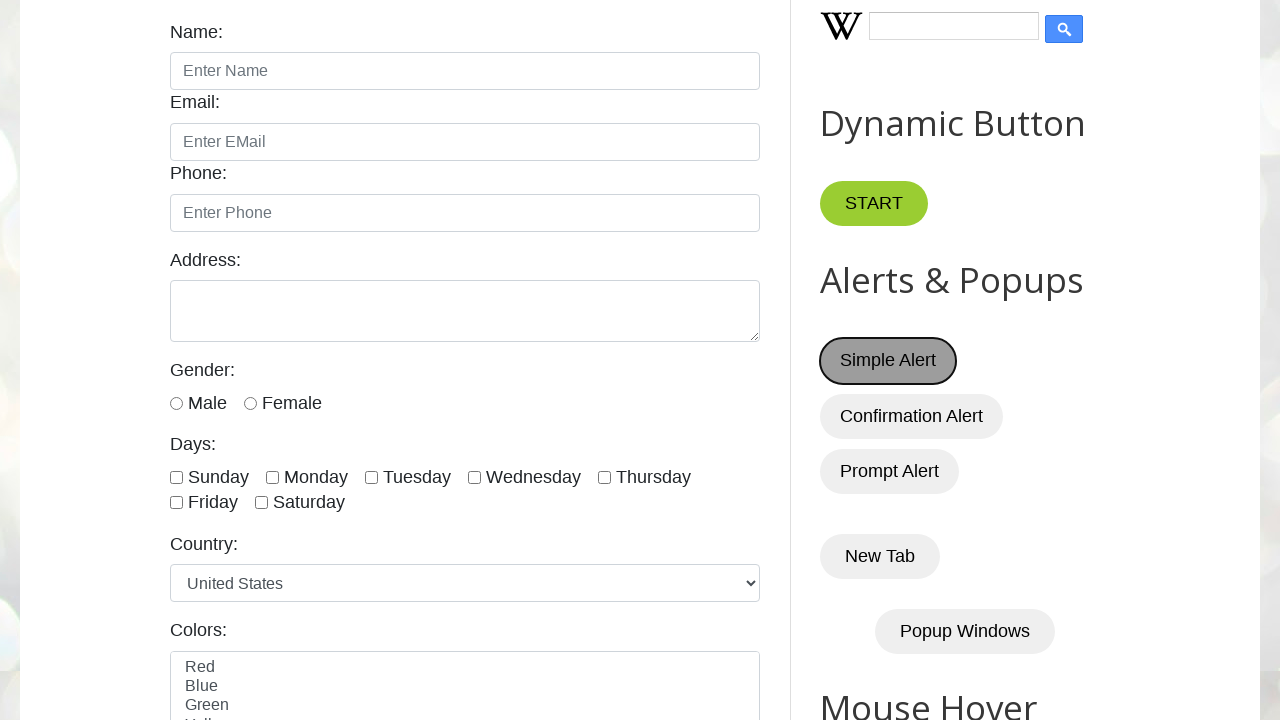

Set up dialog handler to accept alerts
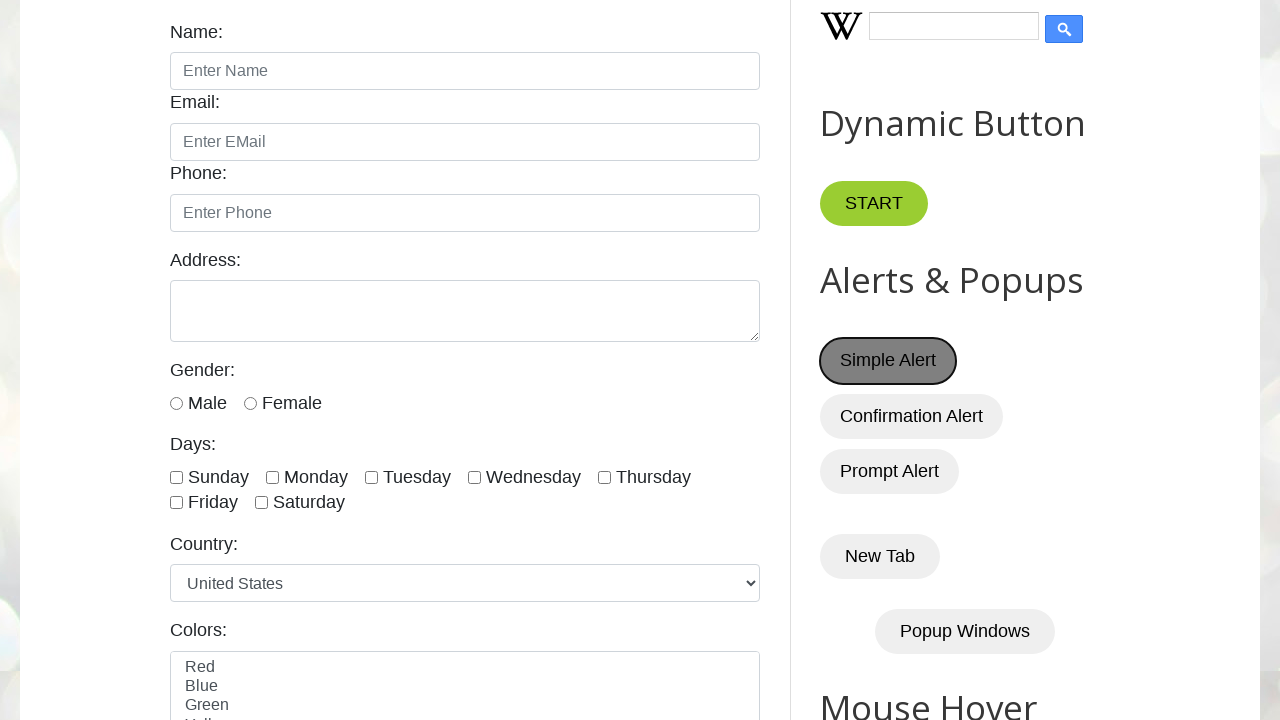

Waited for alert dialog to be processed
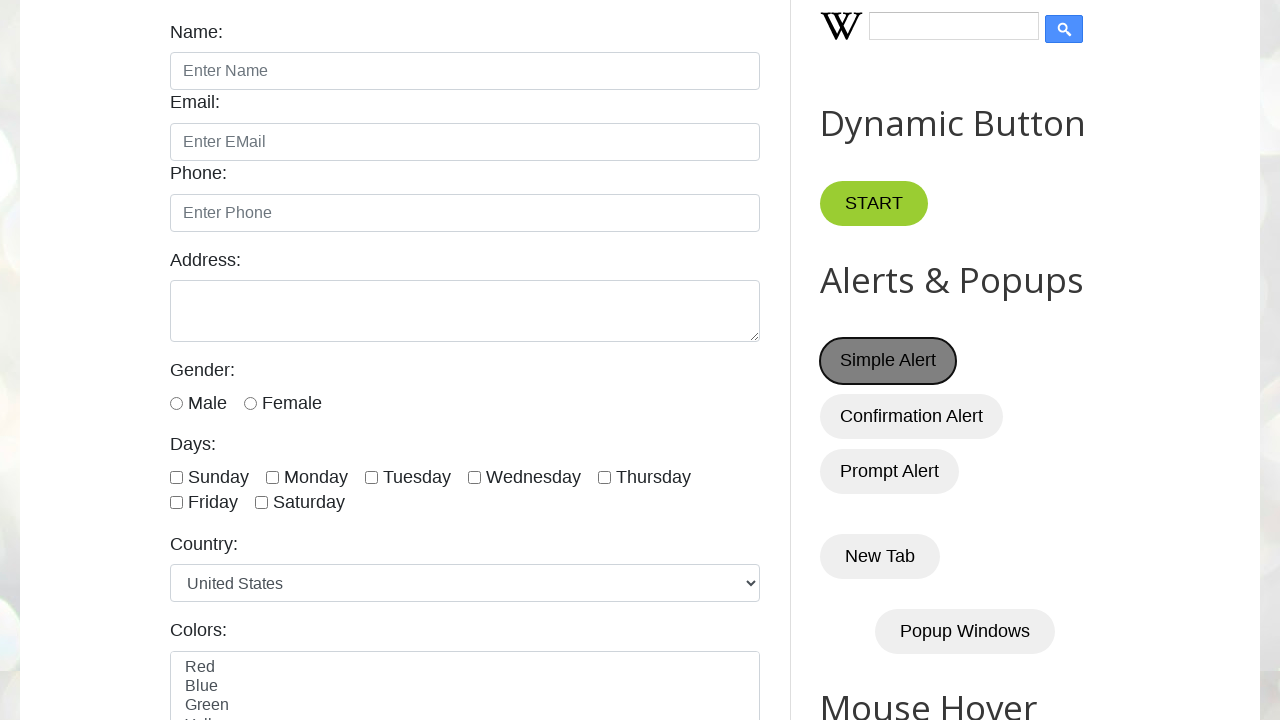

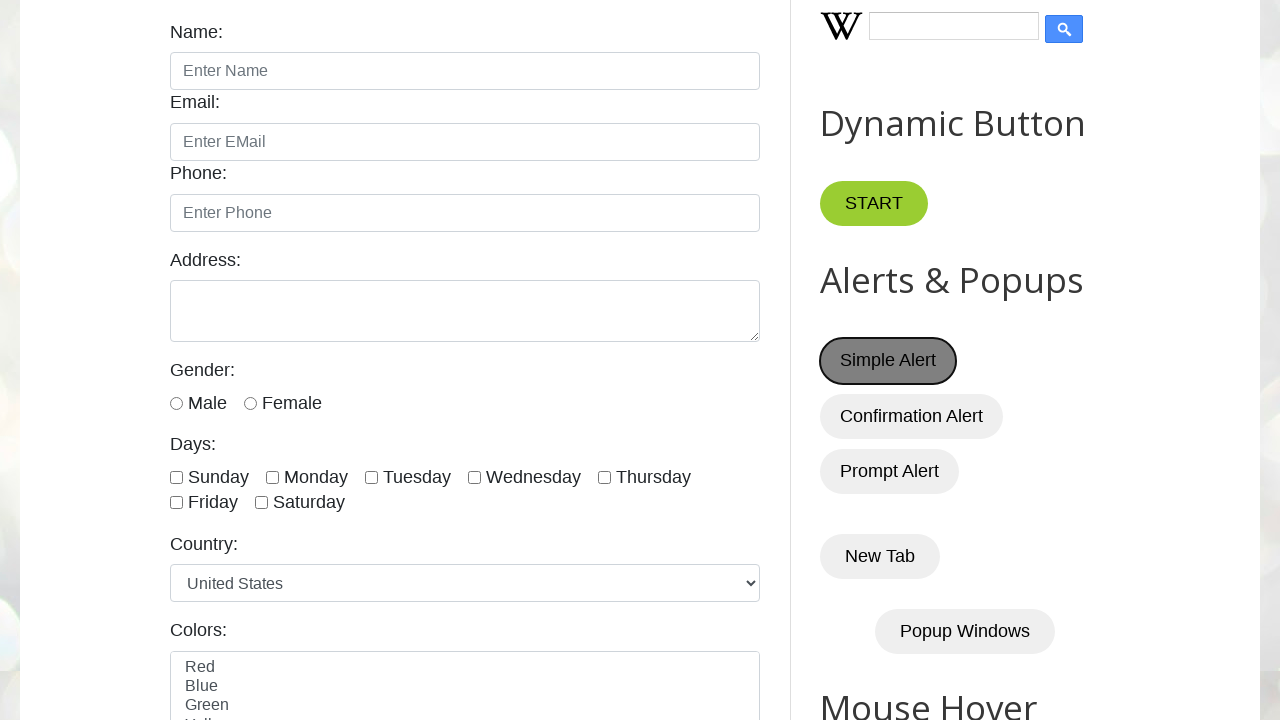